Tests simple JavaScript alert by clicking a button, switching to the alert, verifying the alert text, and accepting it

Starting URL: https://v1.training-support.net/selenium/javascript-alerts

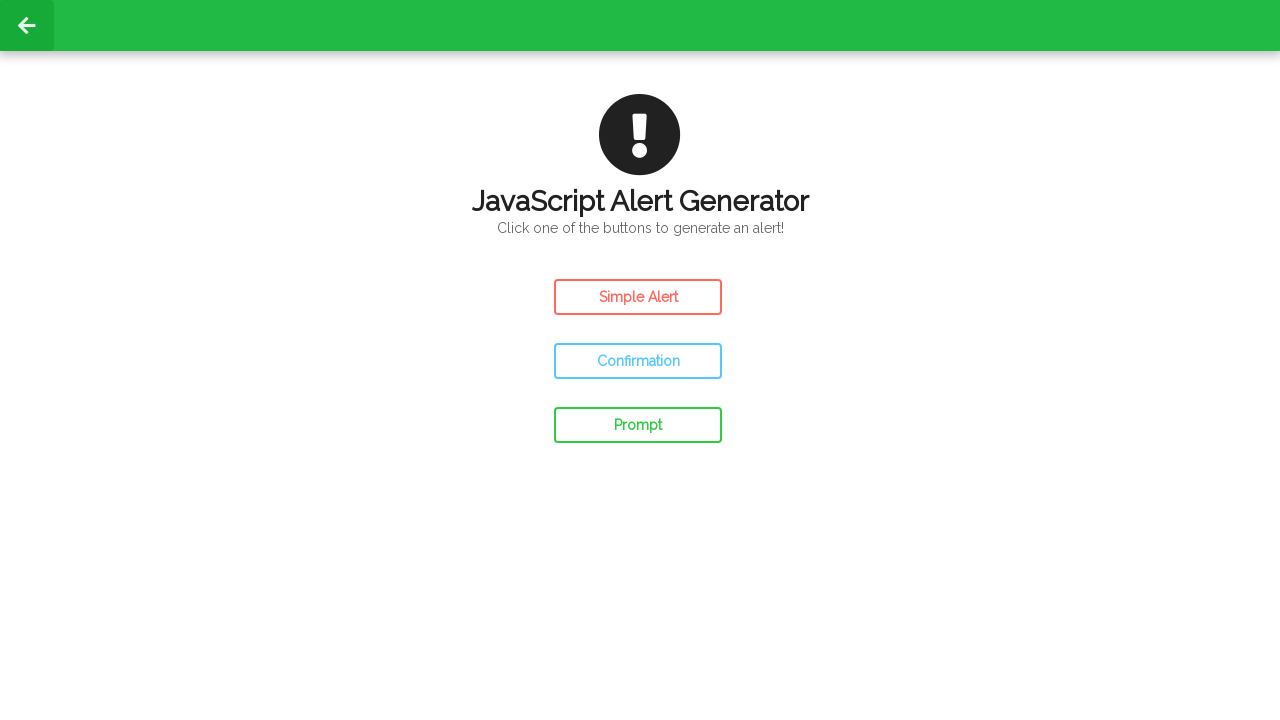

Navigated to JavaScript alerts test page
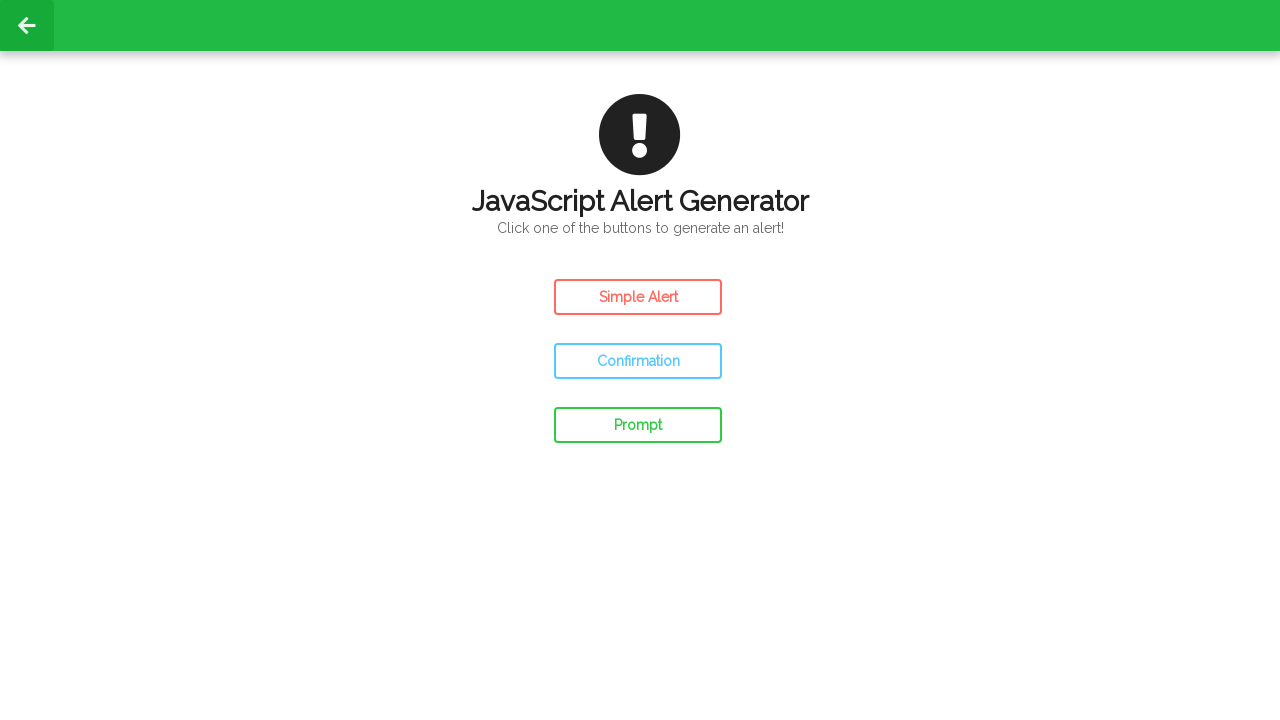

Clicked button to open simple alert at (638, 297) on #simple
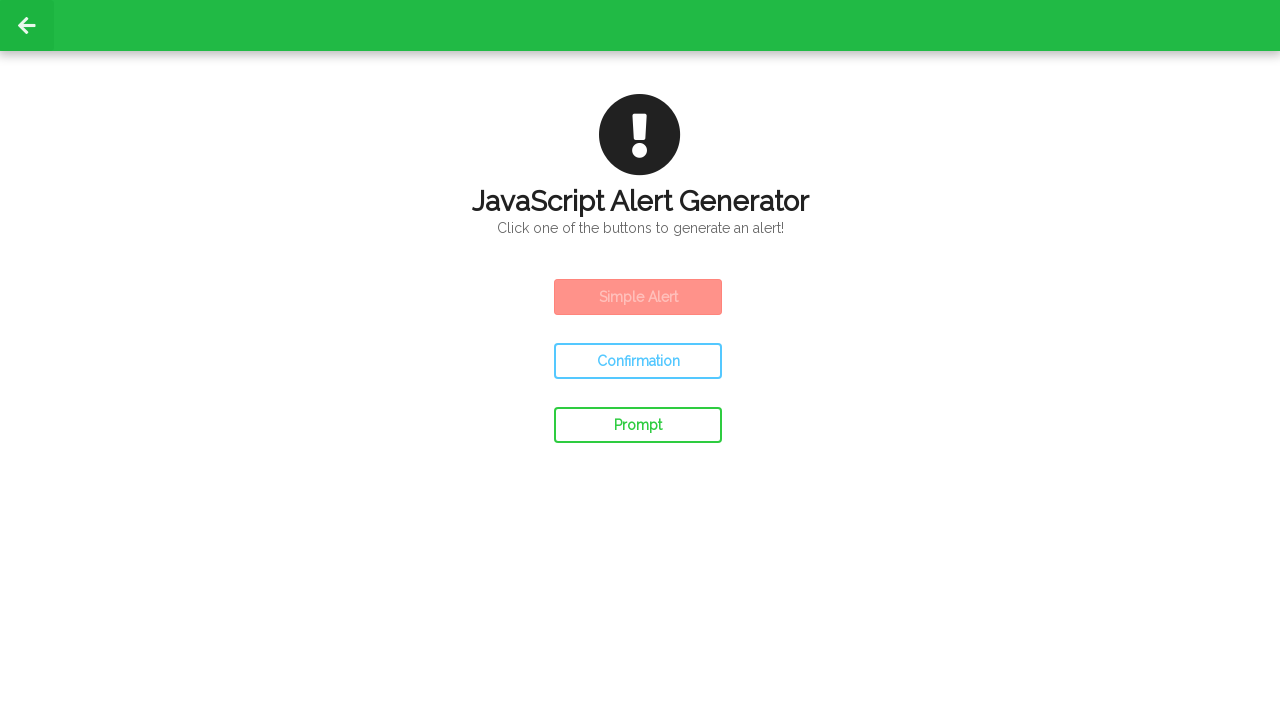

Set up dialog handler to accept alerts
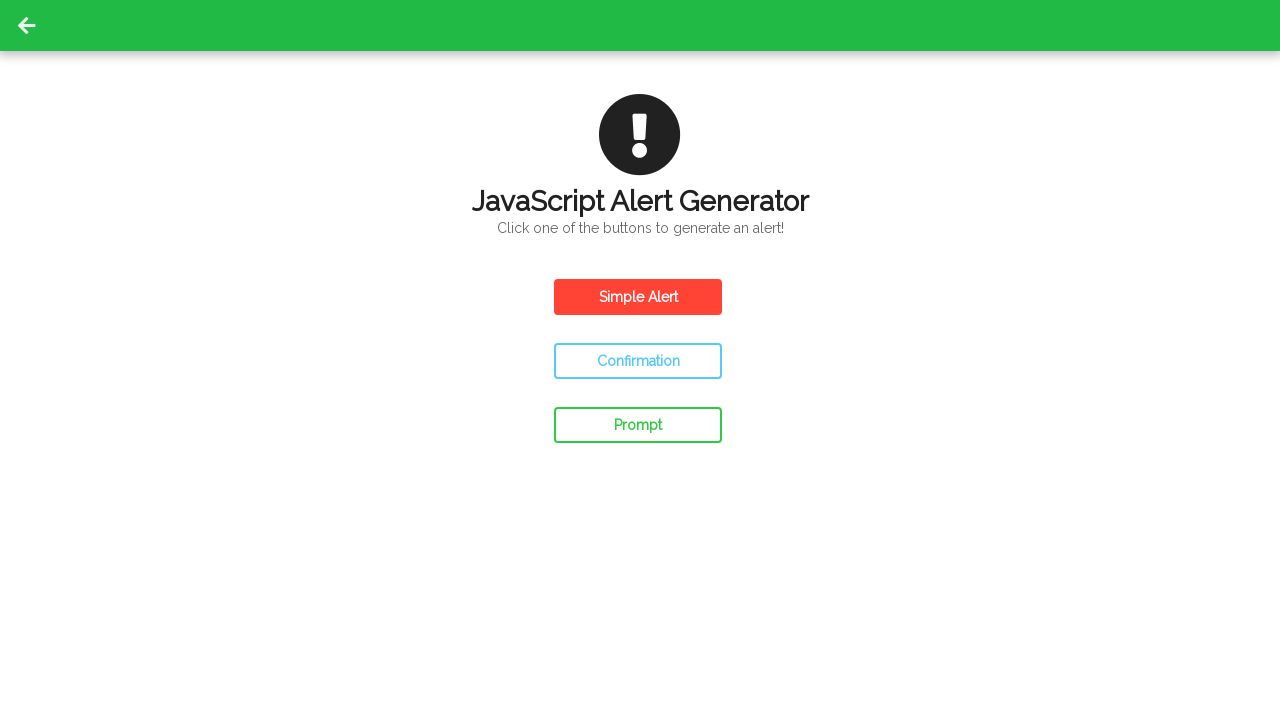

Waited for alert handling to complete
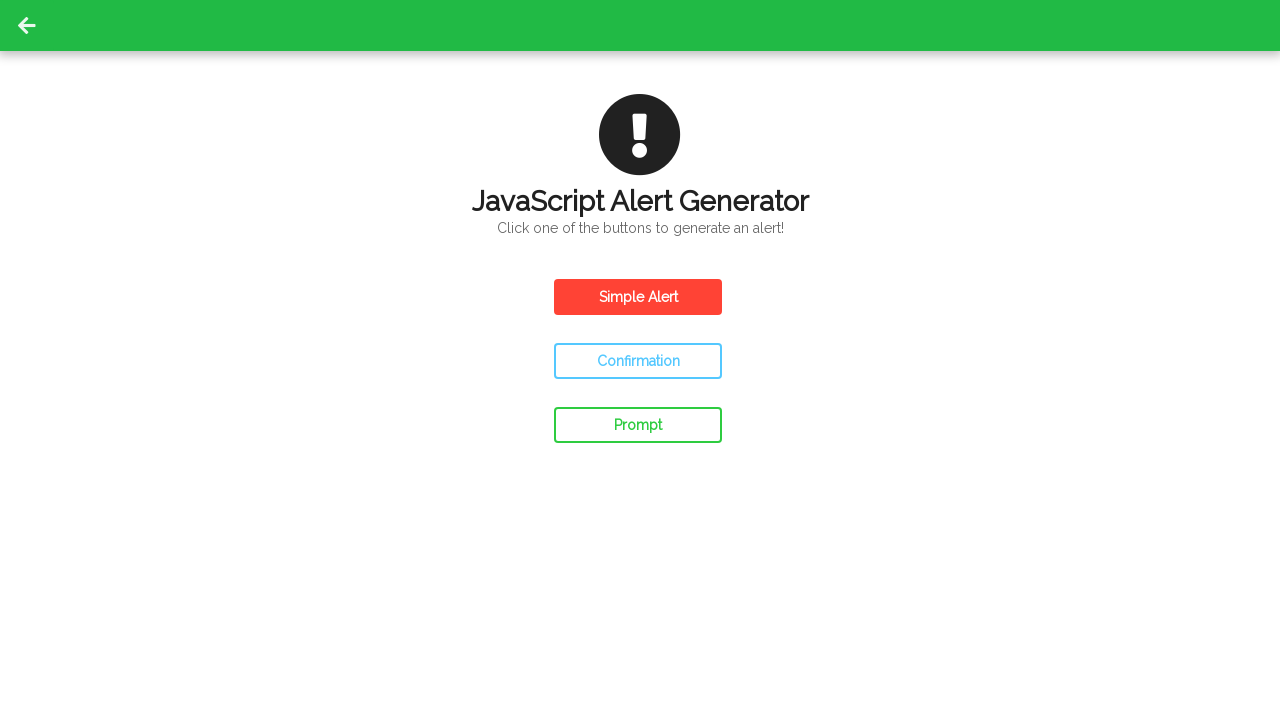

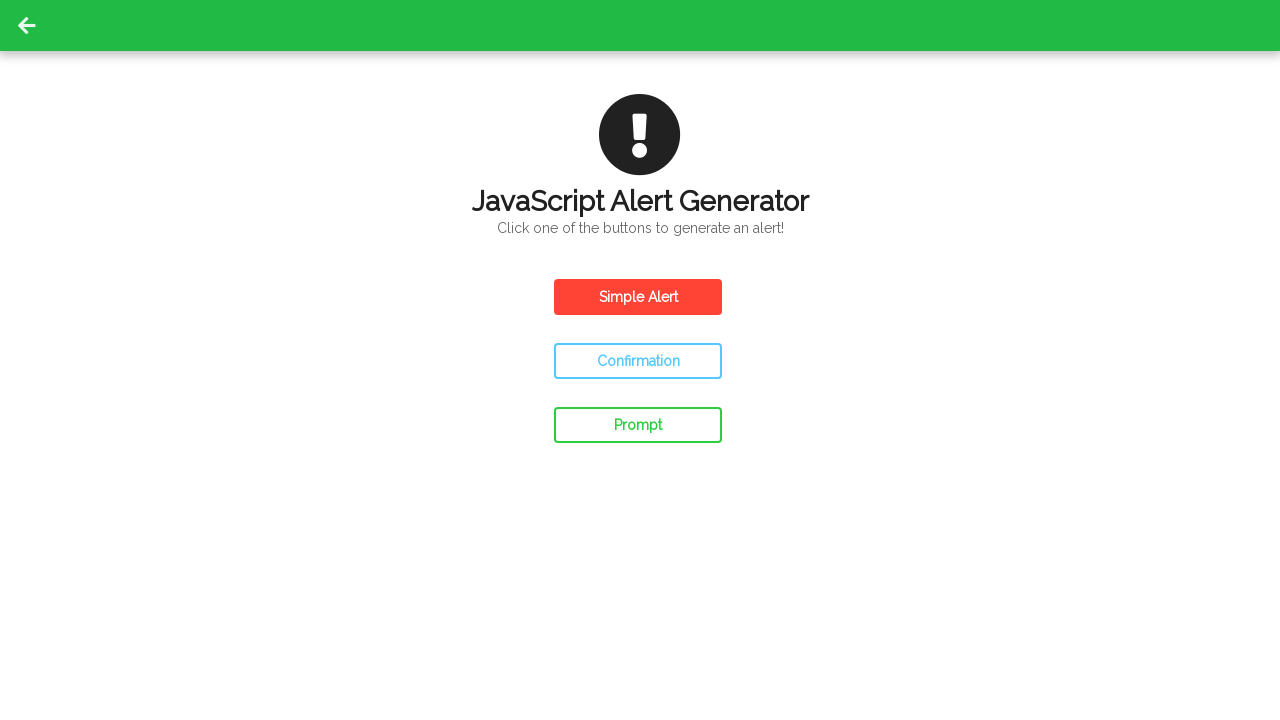